Tests auto-suggestive dropdown by typing partial text and selecting from suggestions

Starting URL: https://rahulshettyacademy.com/dropdownsPractise/

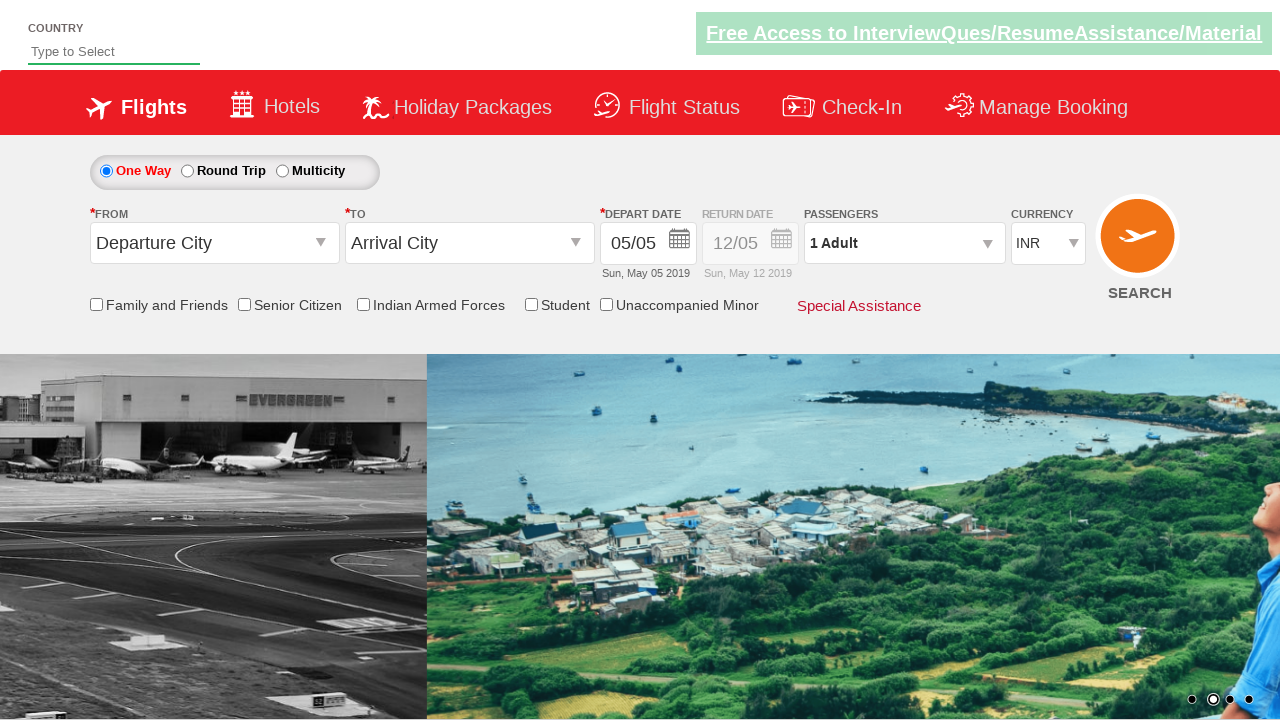

Typed 'ind' in auto-suggest field on #autosuggest
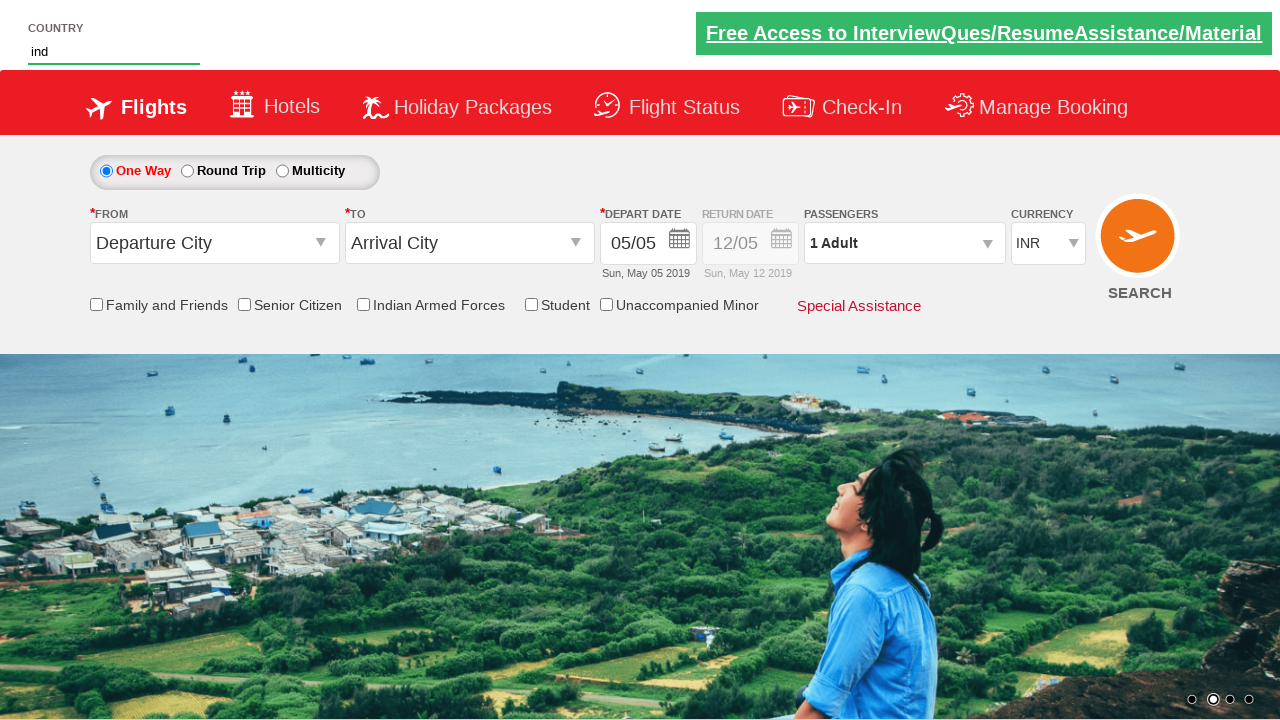

Auto-suggestive dropdown options loaded
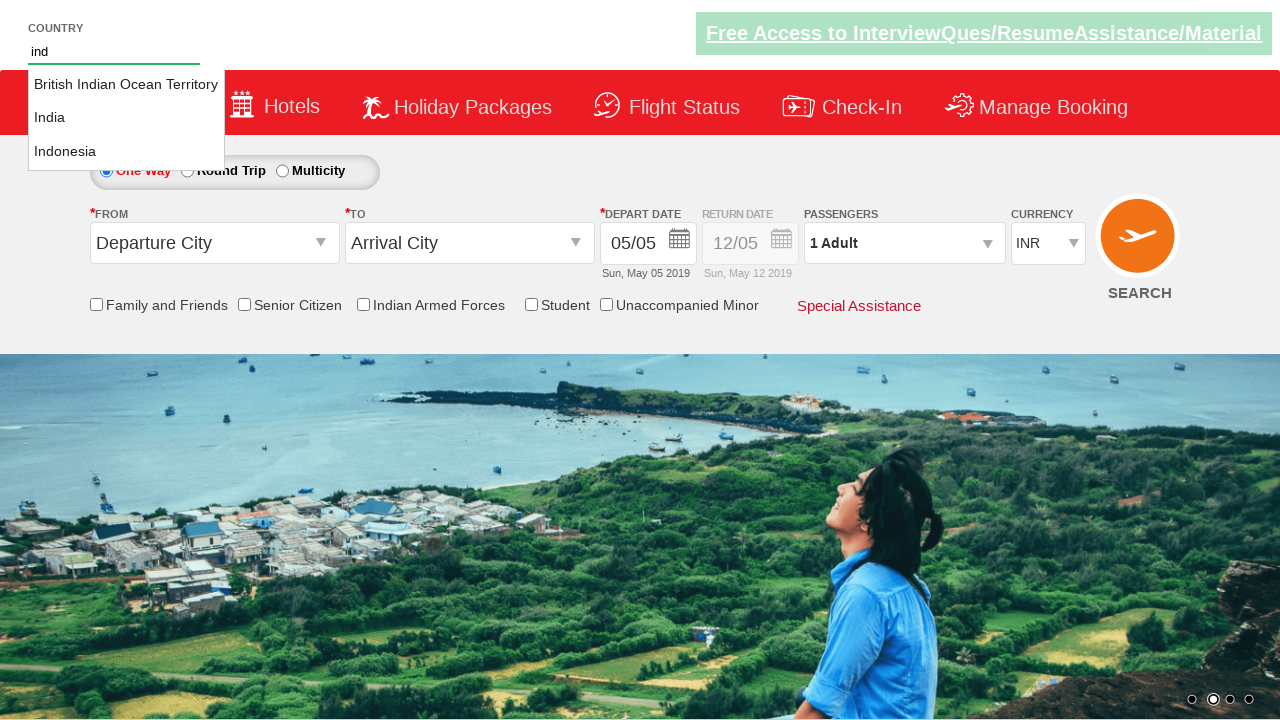

Selected 'India' from auto-suggestive dropdown at (126, 118) on li[class='ui-menu-item'] a >> nth=1
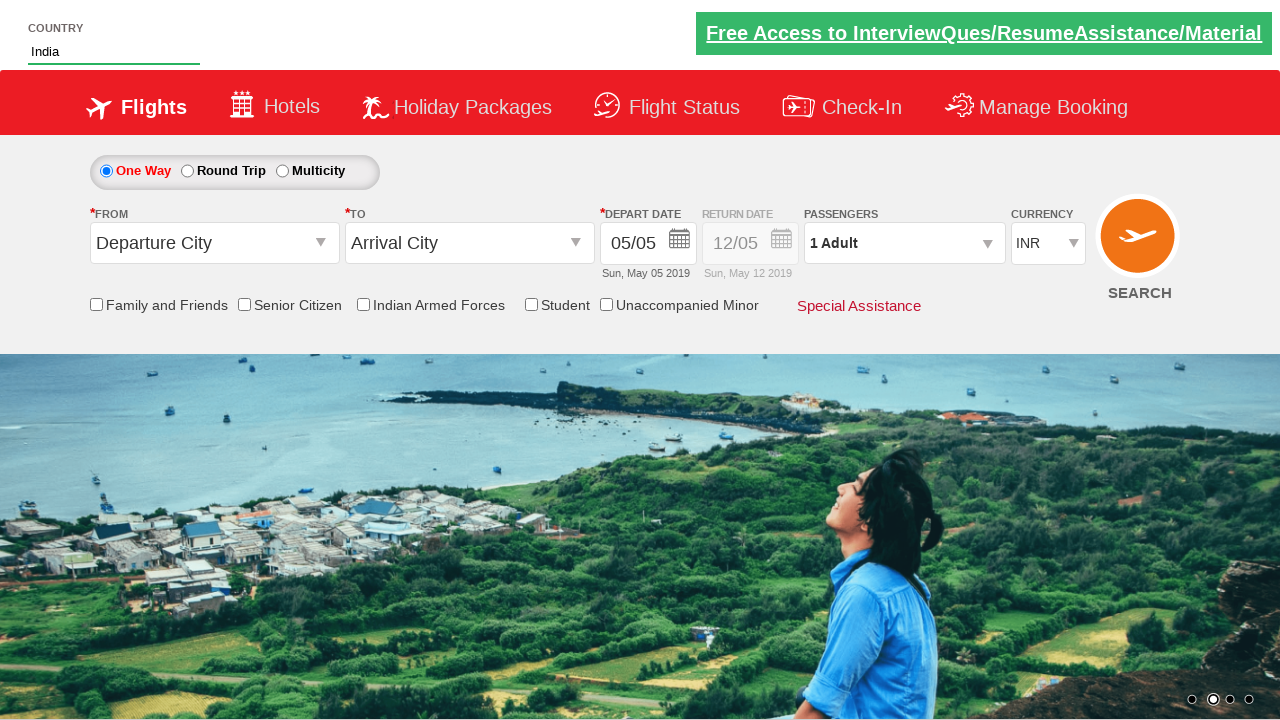

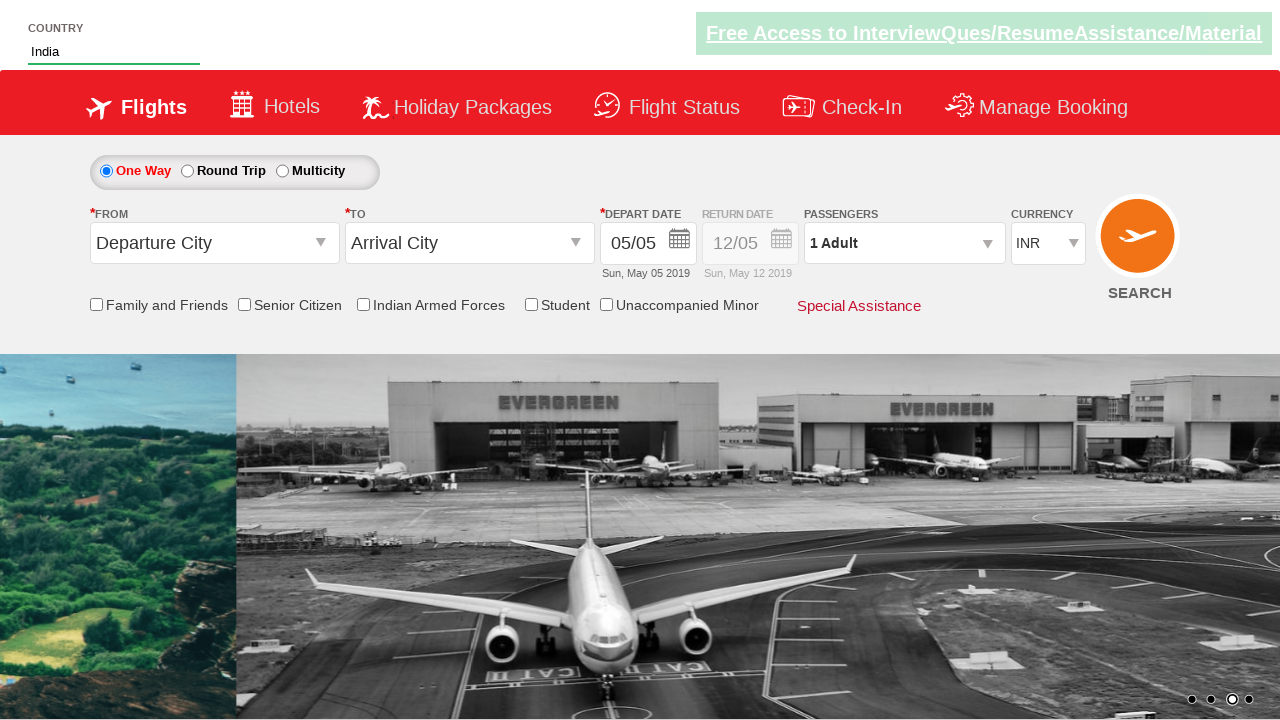